Tests that the Clear completed button displays the correct text after marking an item complete.

Starting URL: https://demo.playwright.dev/todomvc

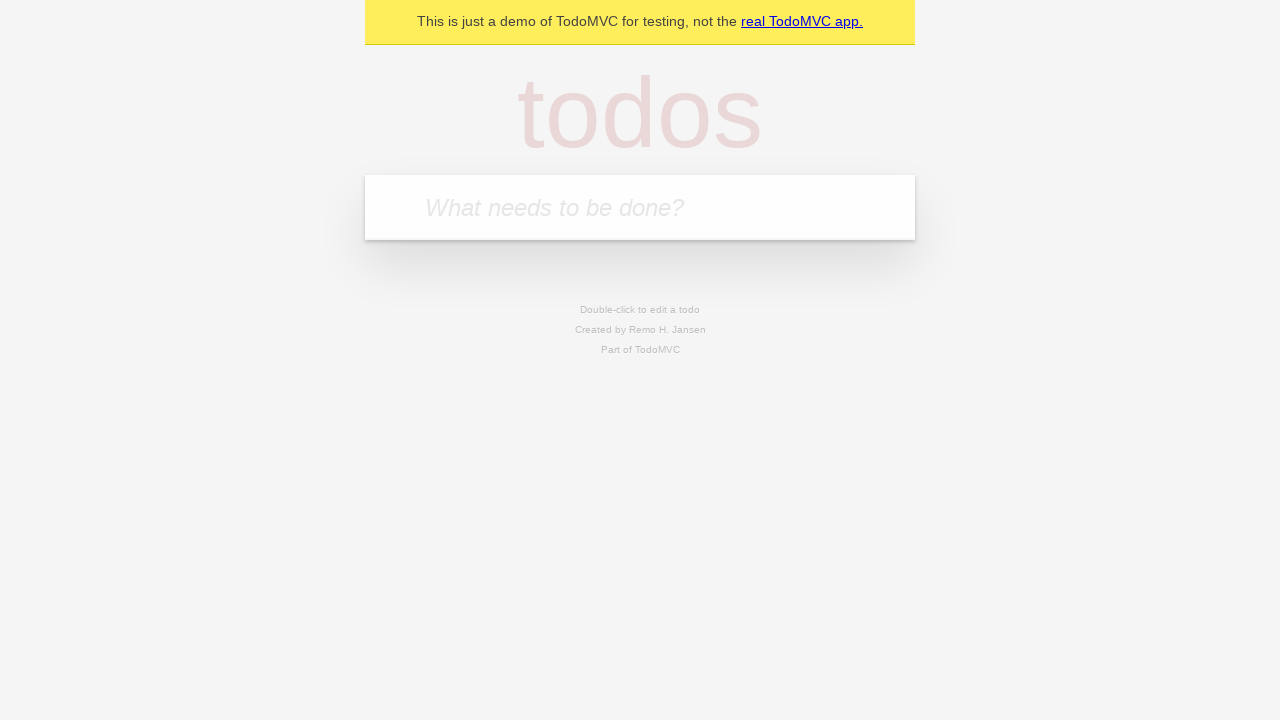

Filled todo input with 'buy some cheese' on internal:attr=[placeholder="What needs to be done?"i]
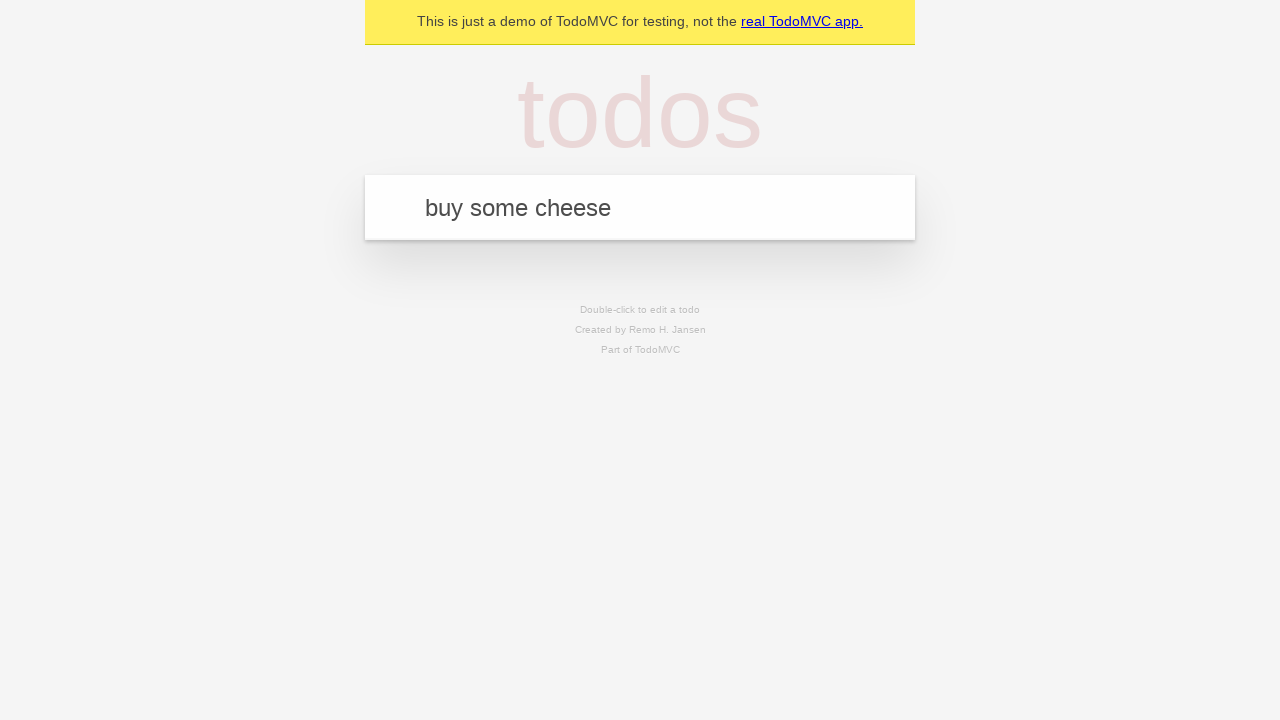

Pressed Enter to add first todo on internal:attr=[placeholder="What needs to be done?"i]
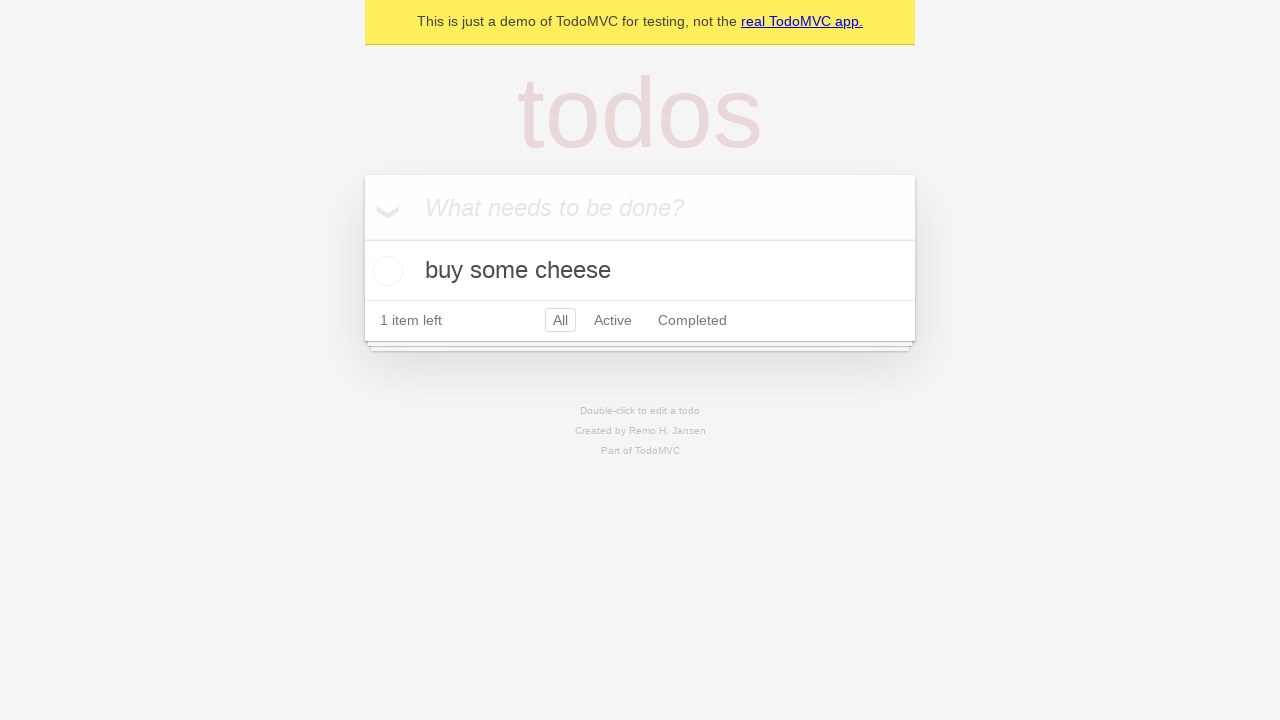

Filled todo input with 'feed the cat' on internal:attr=[placeholder="What needs to be done?"i]
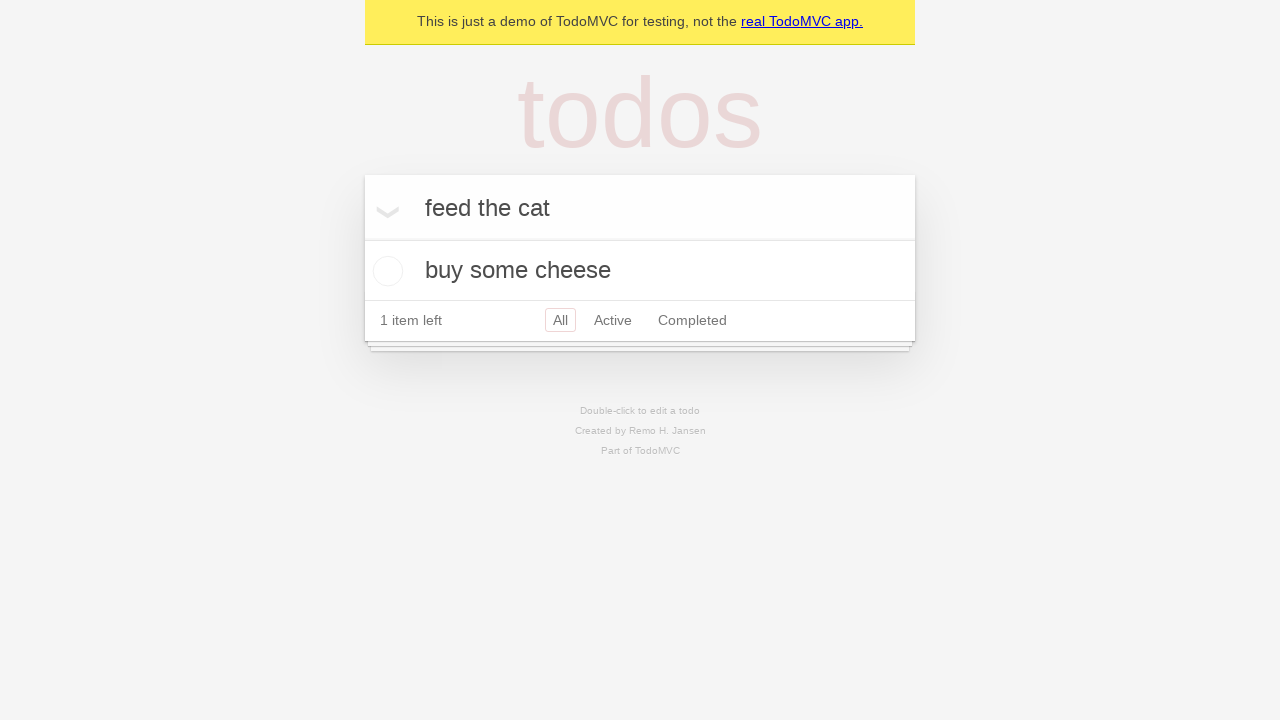

Pressed Enter to add second todo on internal:attr=[placeholder="What needs to be done?"i]
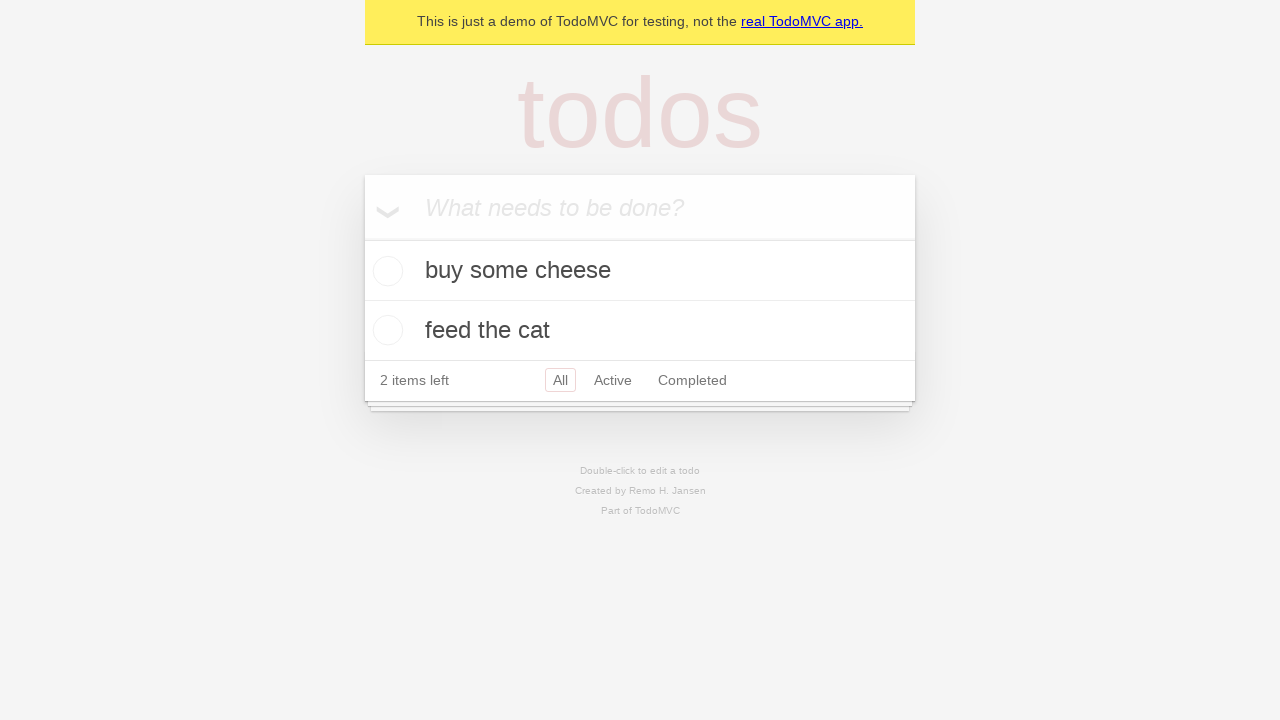

Filled todo input with 'book a doctors appointment' on internal:attr=[placeholder="What needs to be done?"i]
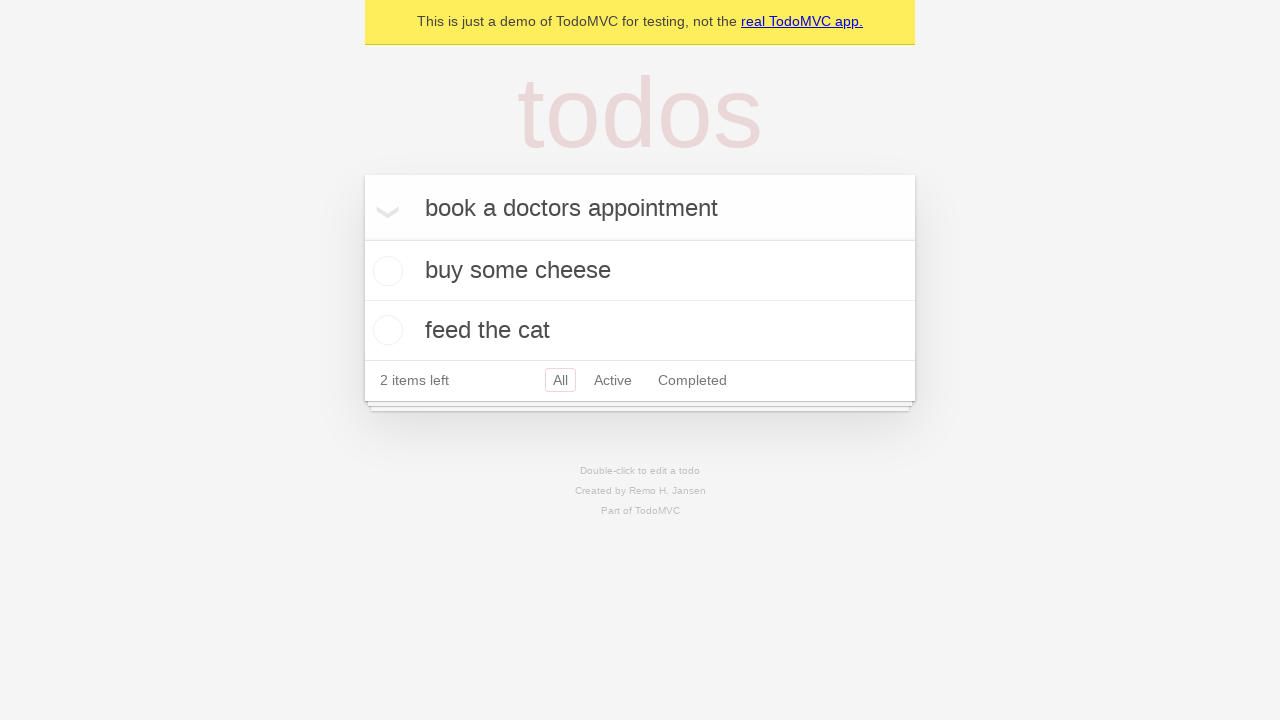

Pressed Enter to add third todo on internal:attr=[placeholder="What needs to be done?"i]
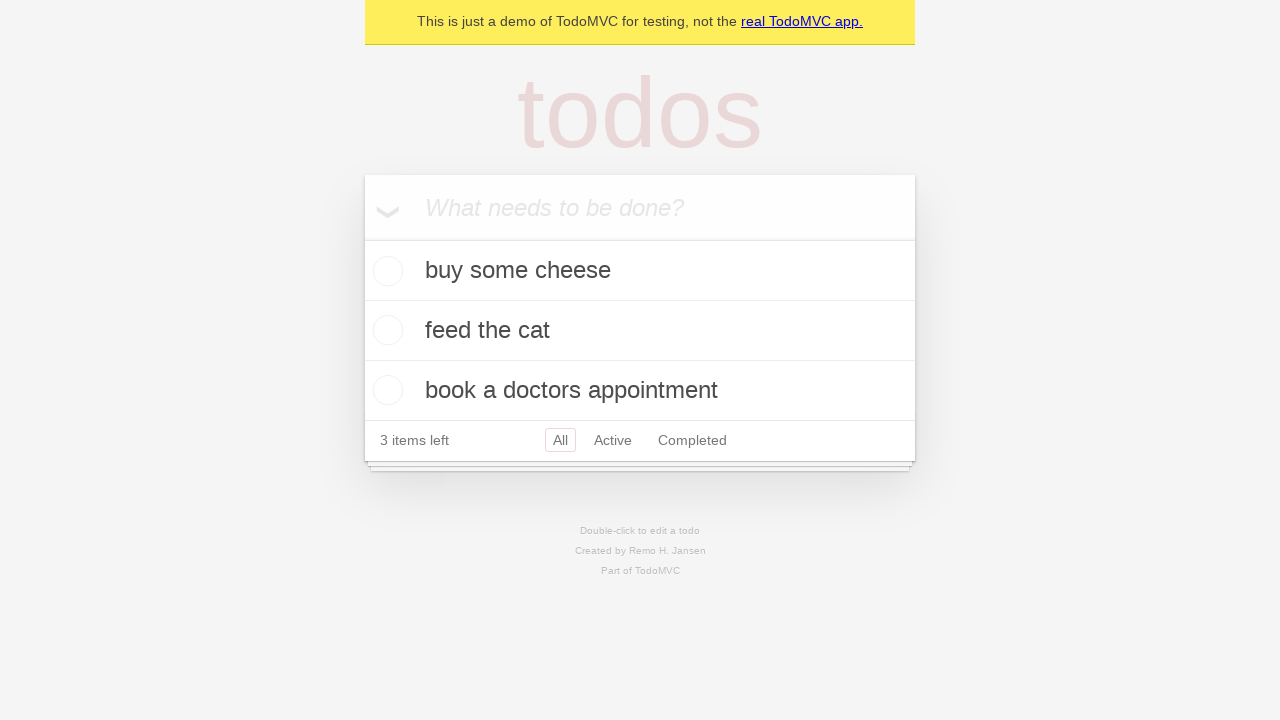

Marked first todo as complete by checking the toggle at (385, 271) on .todo-list li .toggle >> nth=0
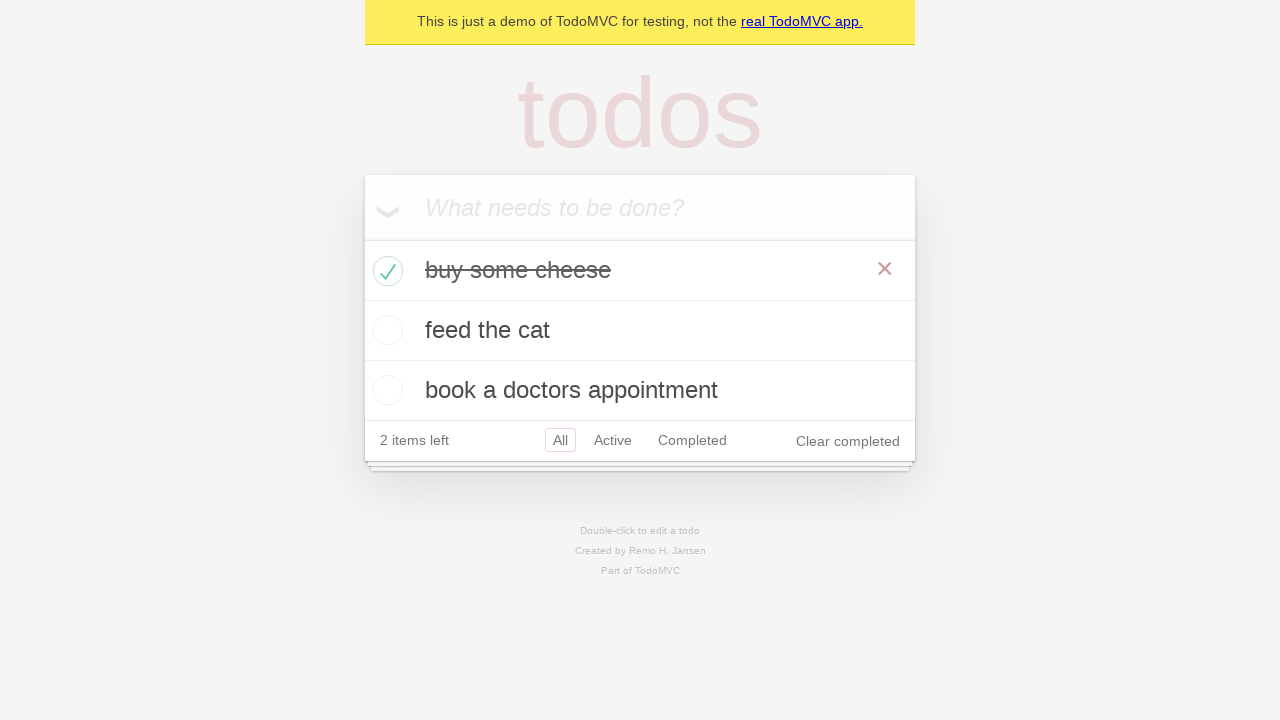

Clear completed button is now visible
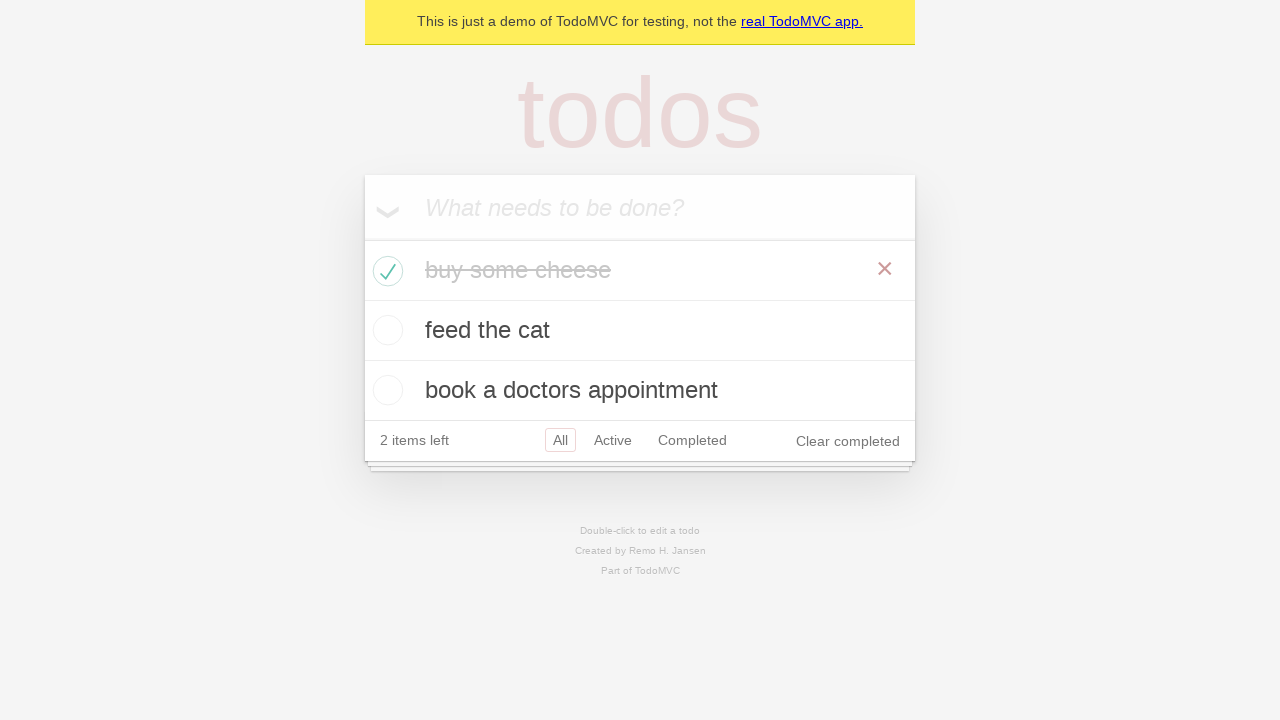

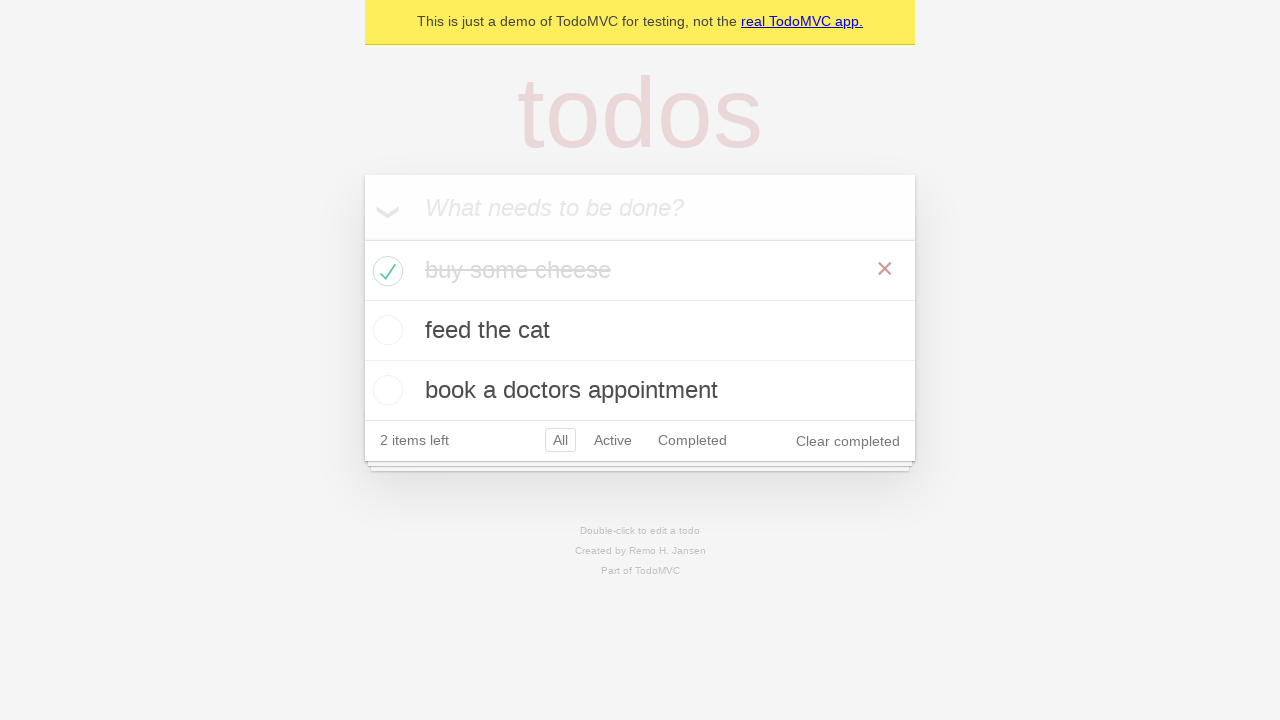